Navigates to a CSDN blog page and verifies that article links are present on the page

Starting URL: https://blog.csdn.net/lzw_java?type=blog

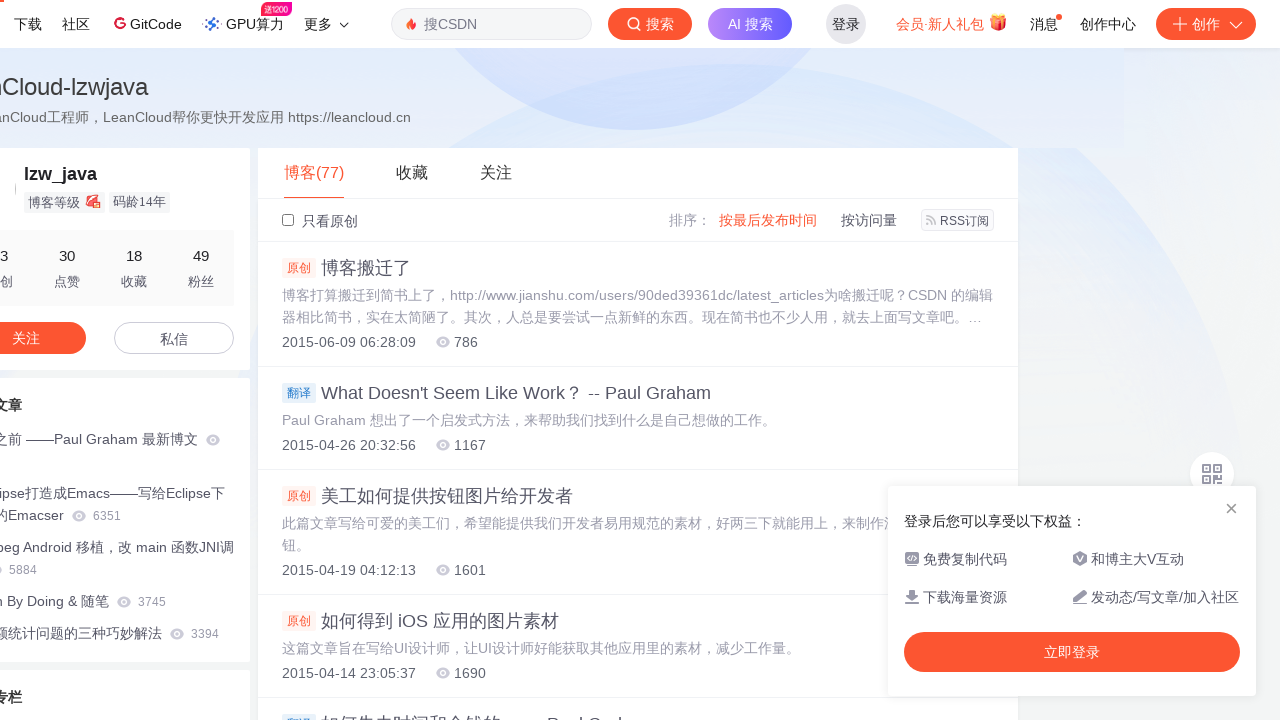

Navigated to CSDN blog page for lzw_java
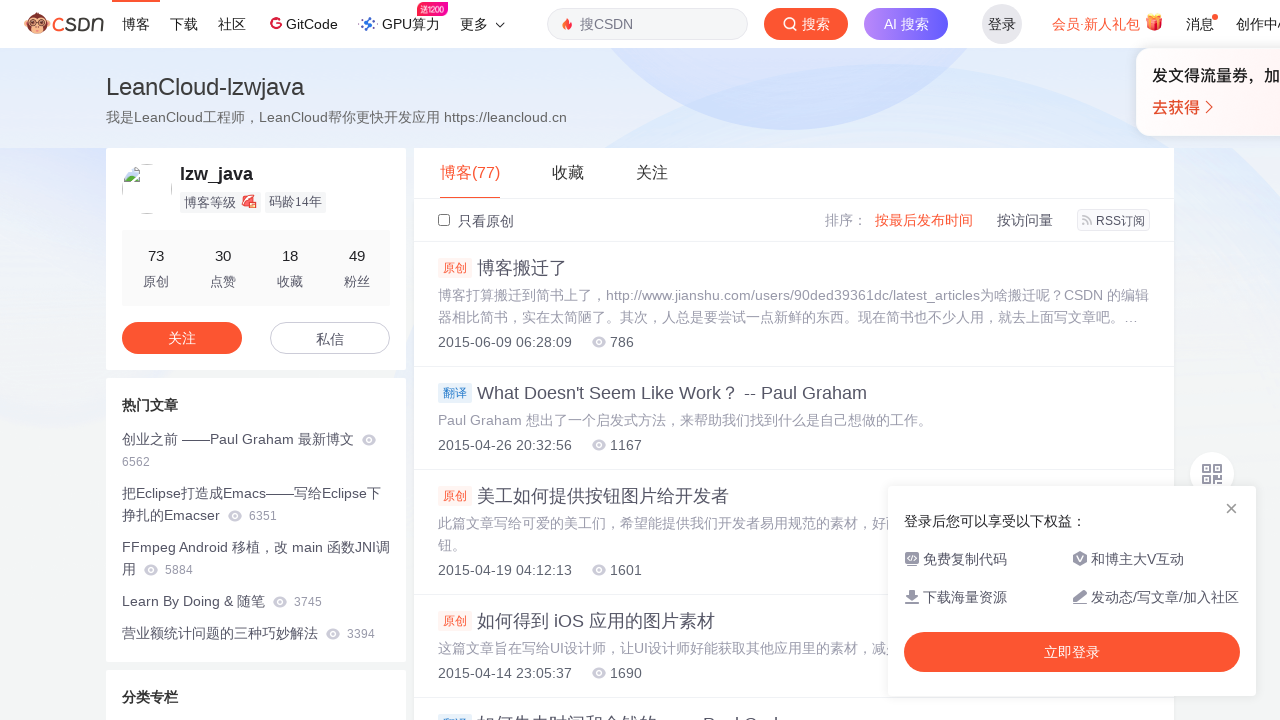

Page loaded and links are present on the page
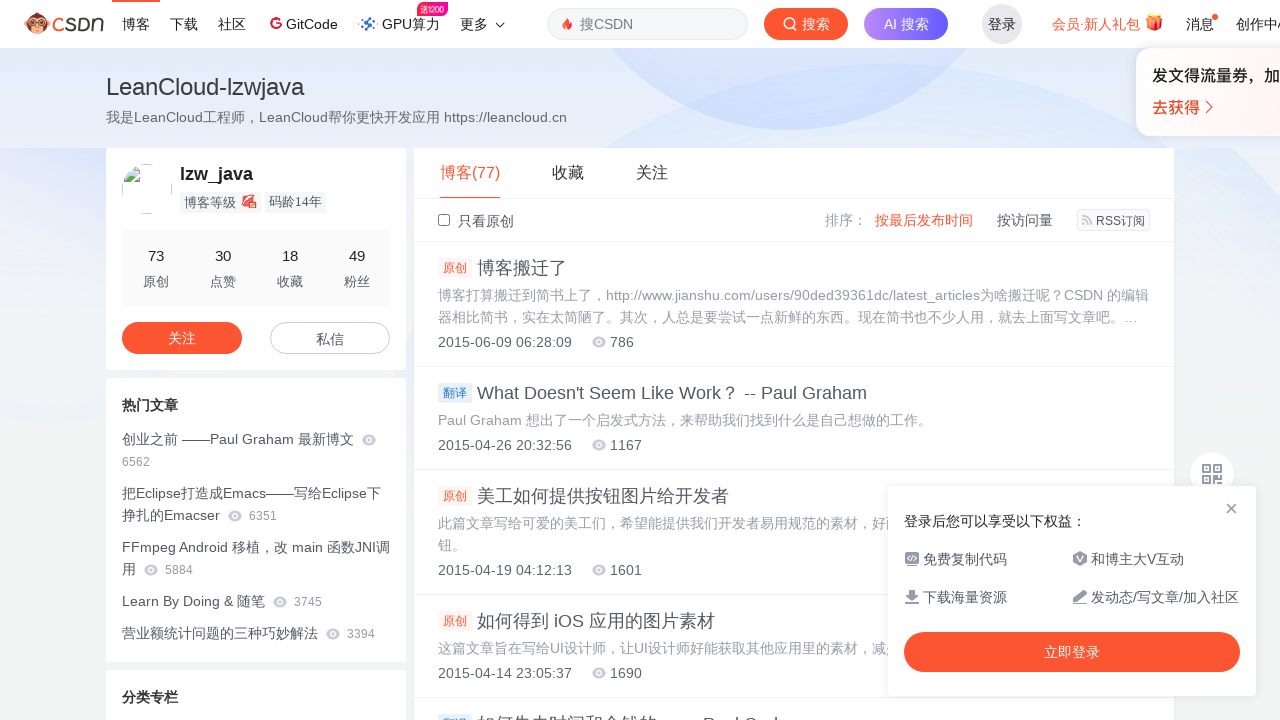

Verified that article links pointing to blog.csdn.net are present on the page
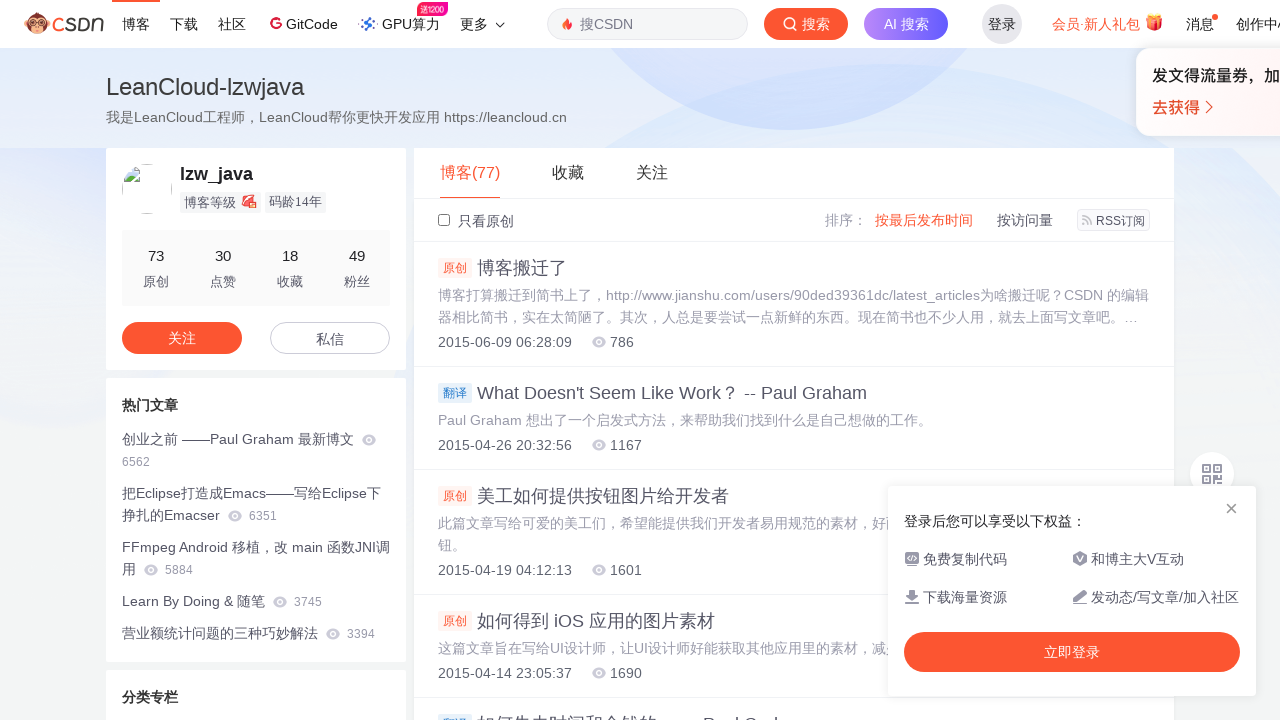

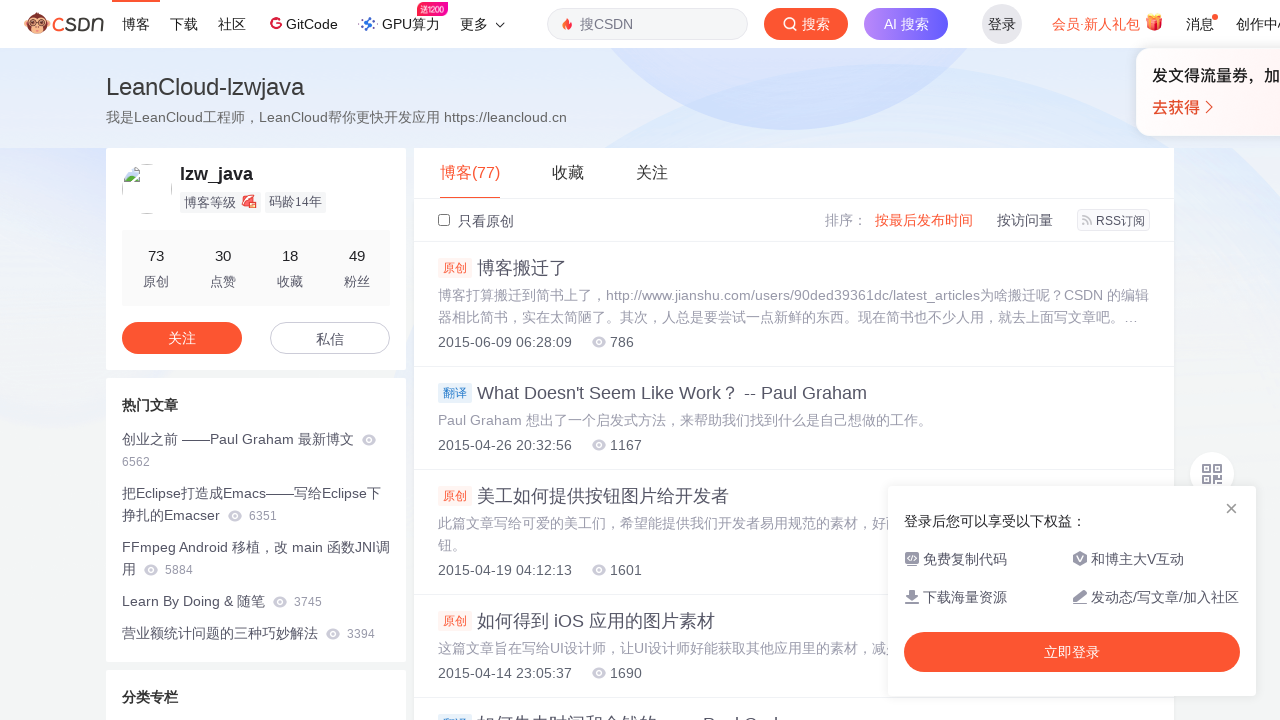